Navigates to DemoQA Elements page, clicks on Text Box, clears the Full Name input field, clicks Submit, and verifies that no name output is displayed.

Starting URL: https://demoqa.com/elements

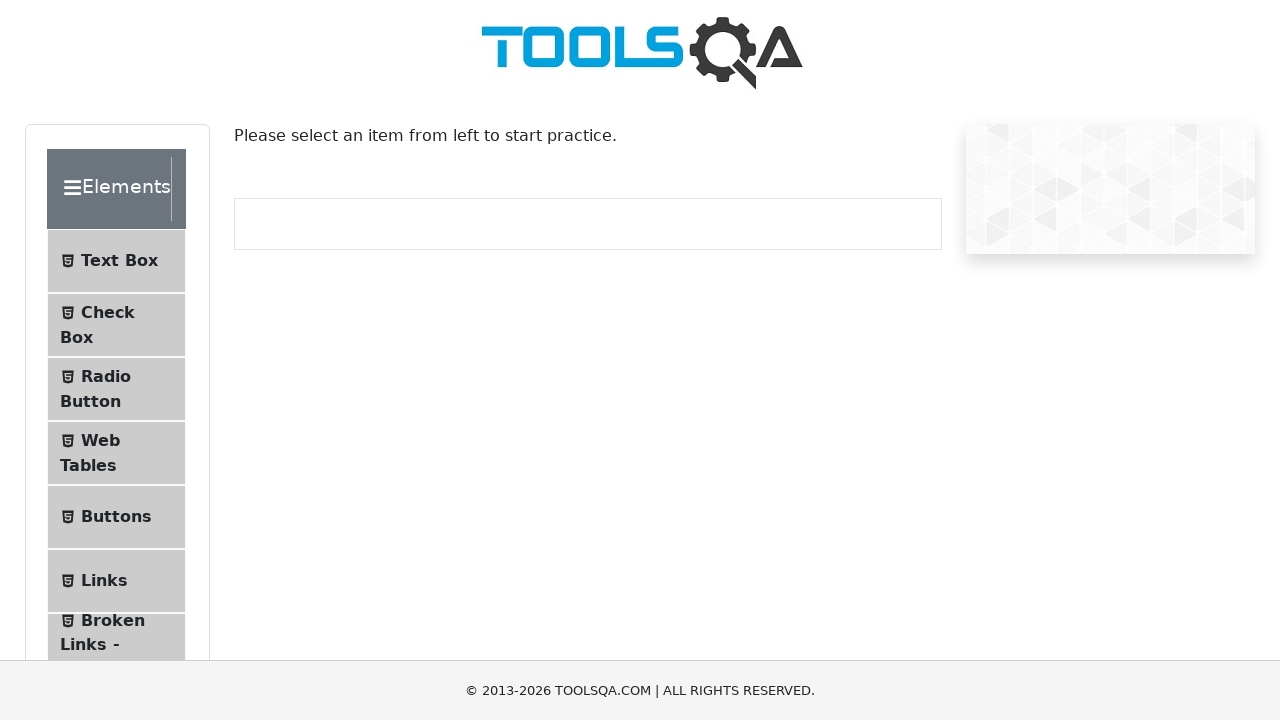

Clicked on Text Box menu item at (119, 261) on internal:text="Text Box"i
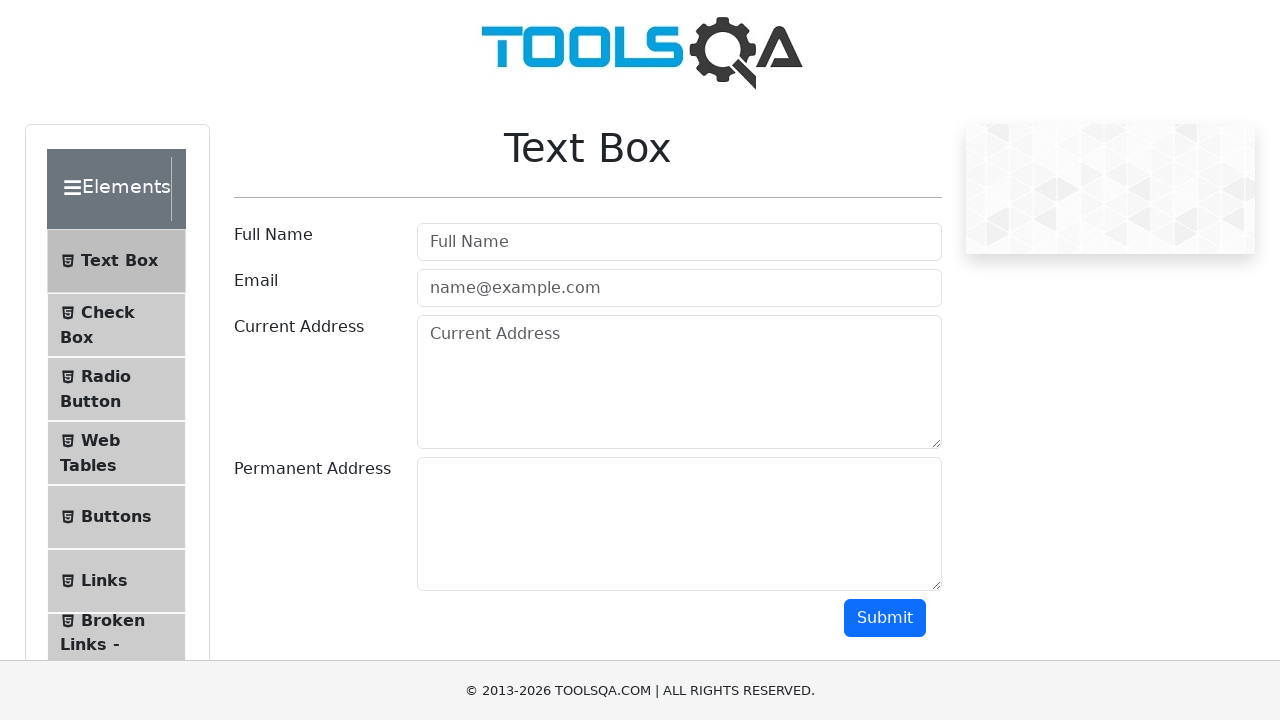

Navigated to text-box page
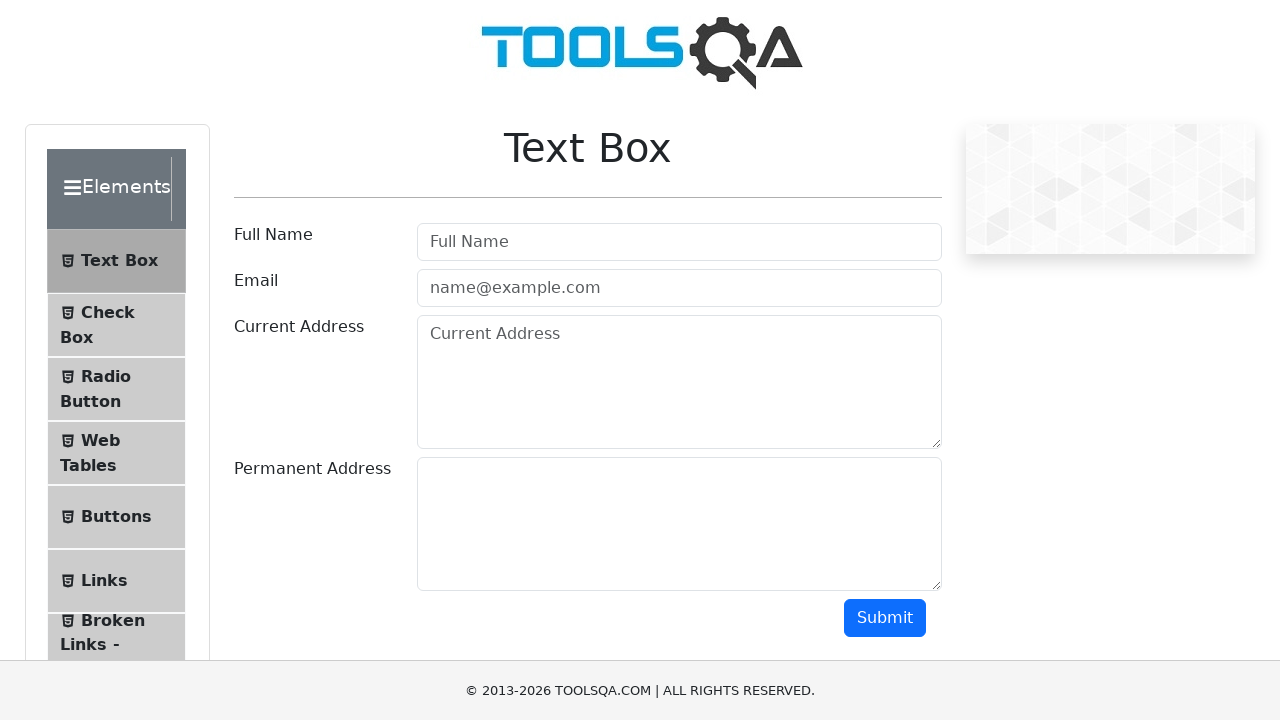

Cleared the Full Name input field on internal:attr=[placeholder="Full Name"i]
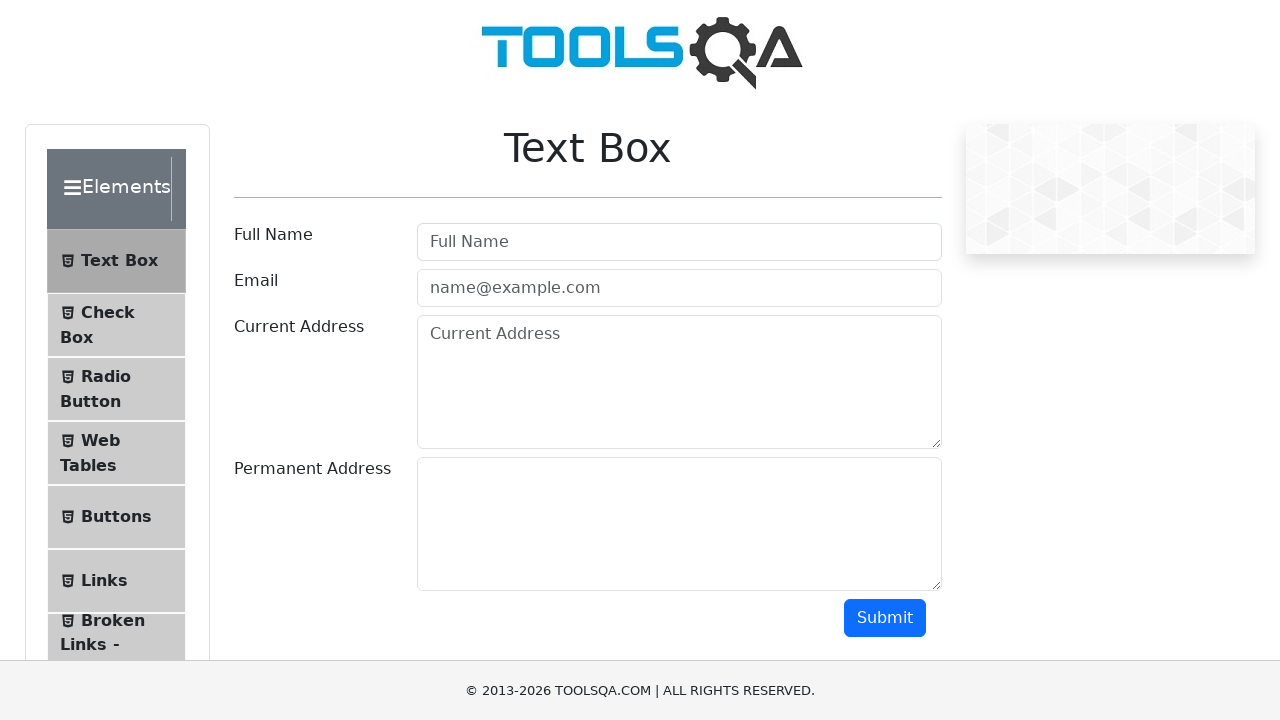

Clicked Submit button at (885, 618) on internal:role=button[name="Submit"i]
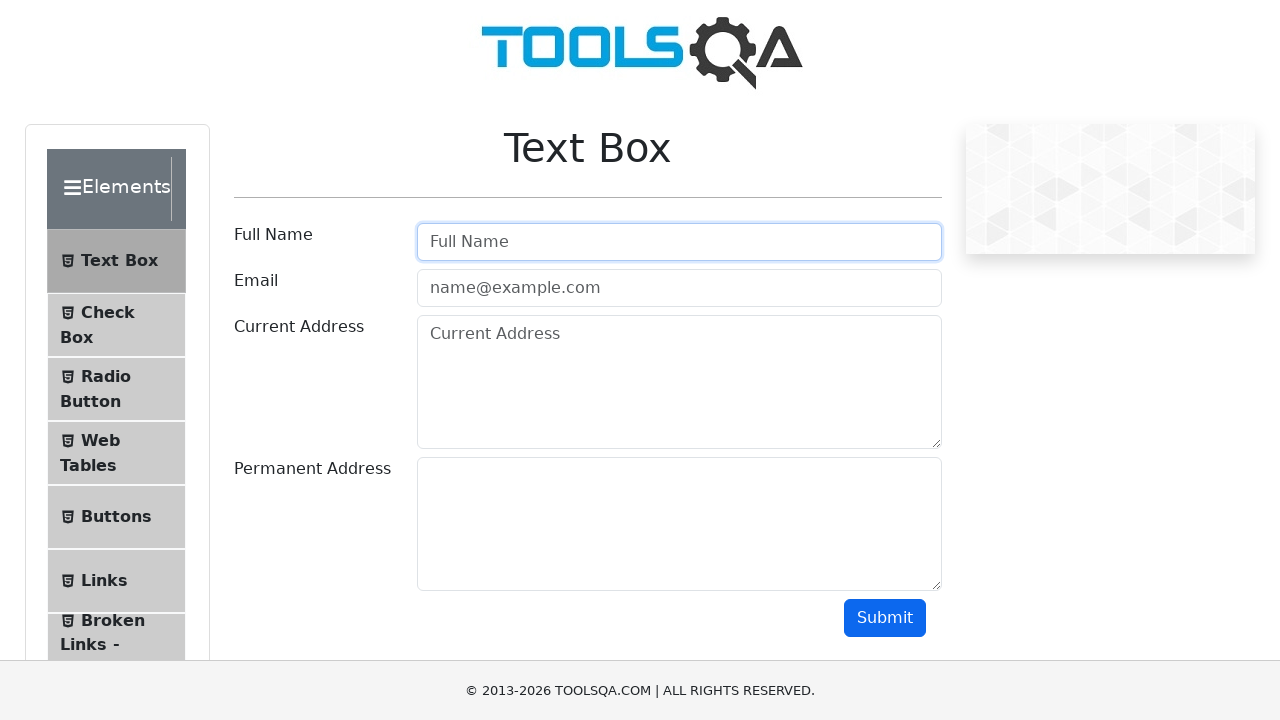

Verified that name output is not displayed
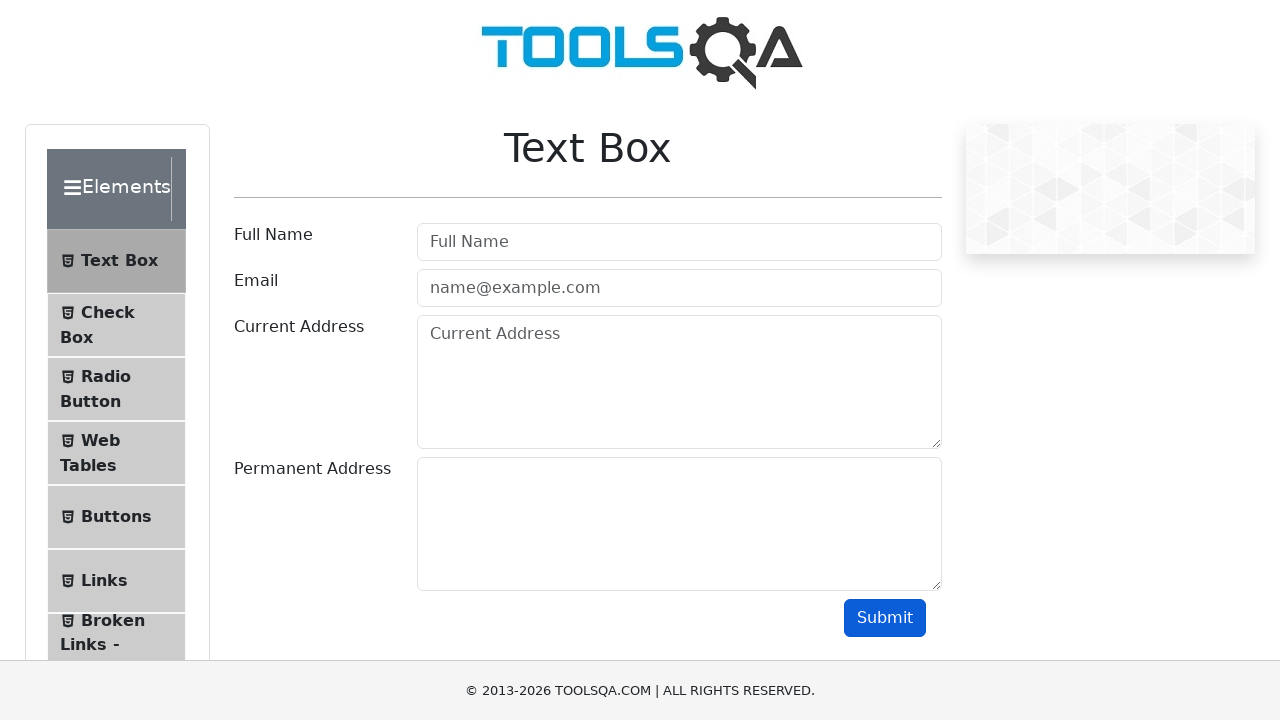

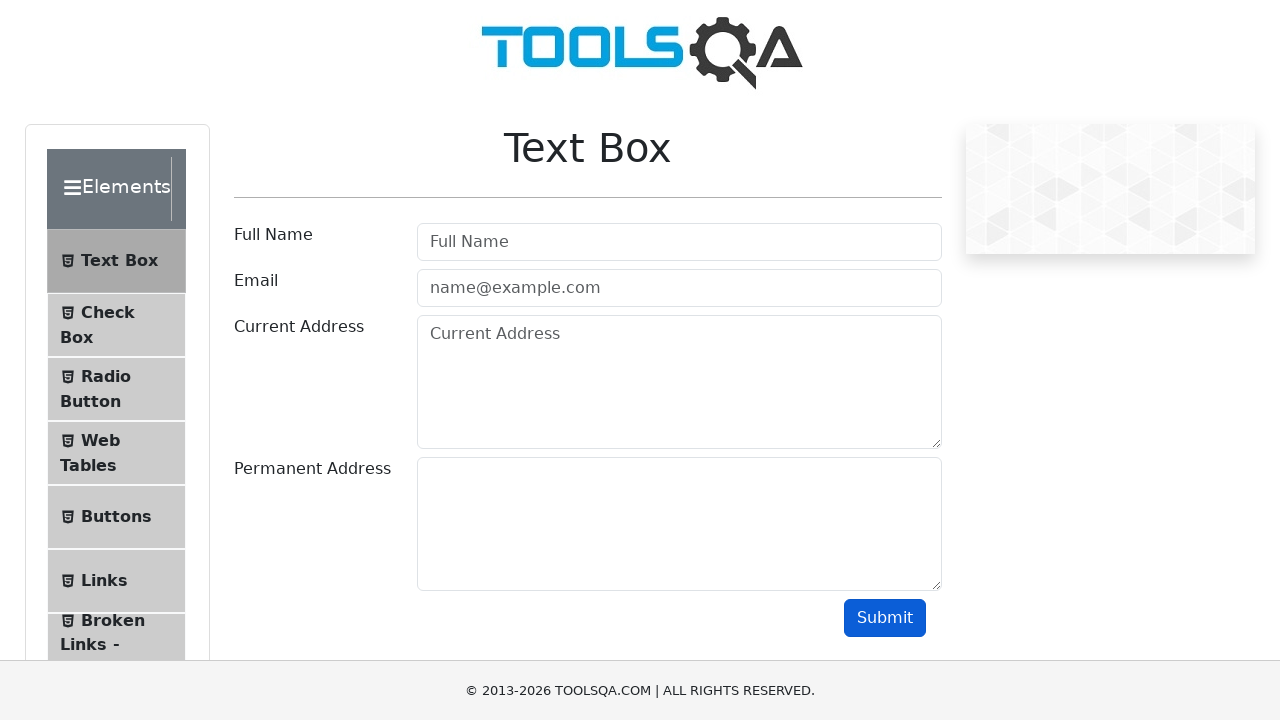